Verifies the image icon is displayed with correct dimensions and clicking it navigates to the GitHub repository

Starting URL: https://bonigarcia.dev/selenium-webdriver-java/navigation1.html

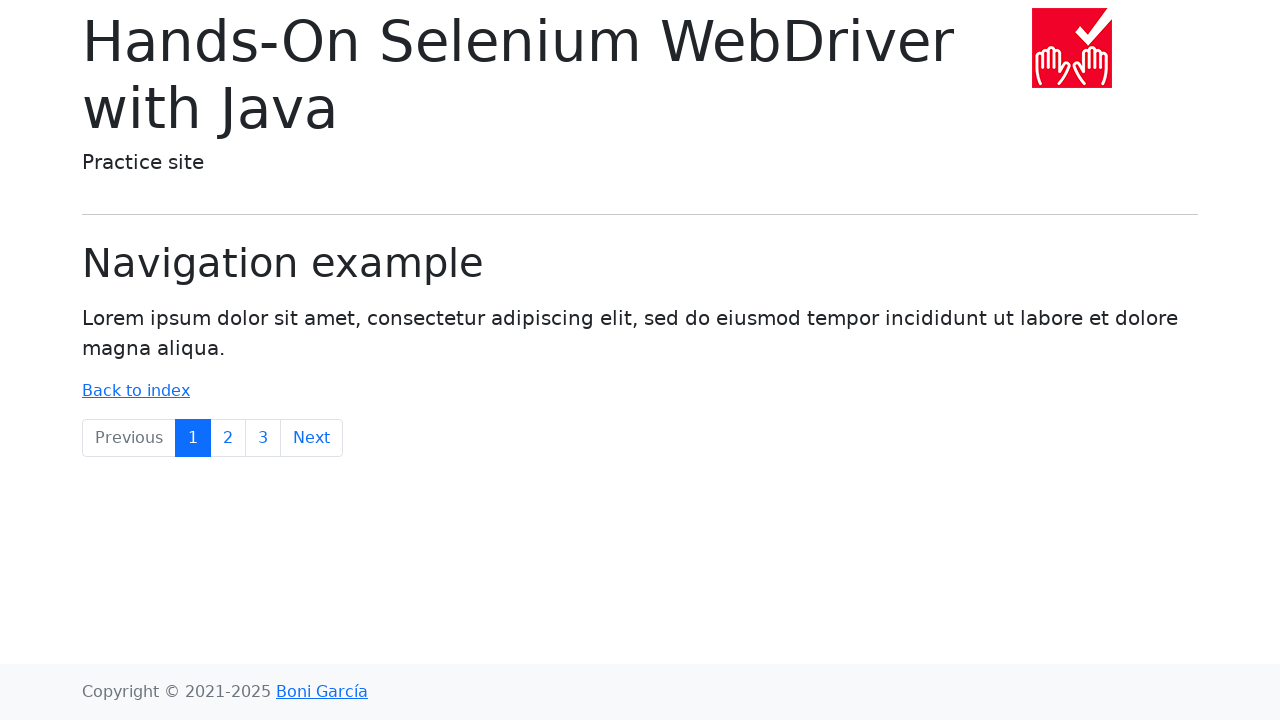

Image icon element loaded
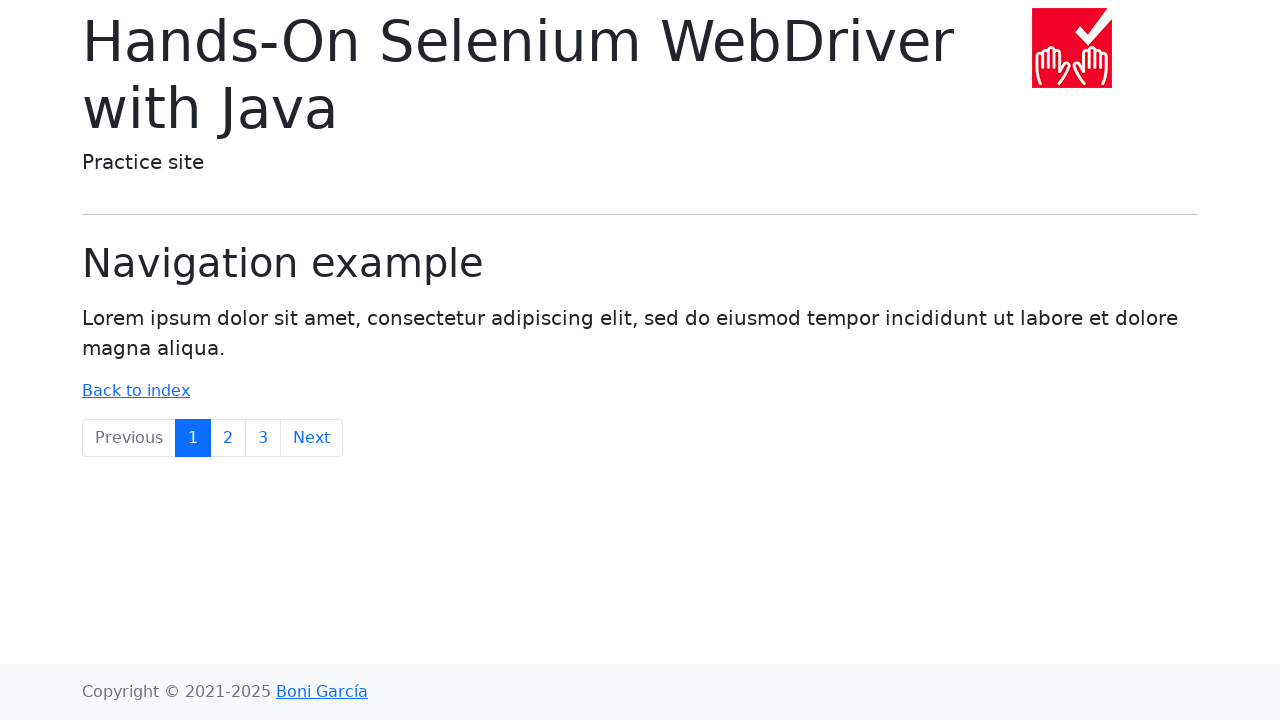

Verified image icon is visible with correct dimensions
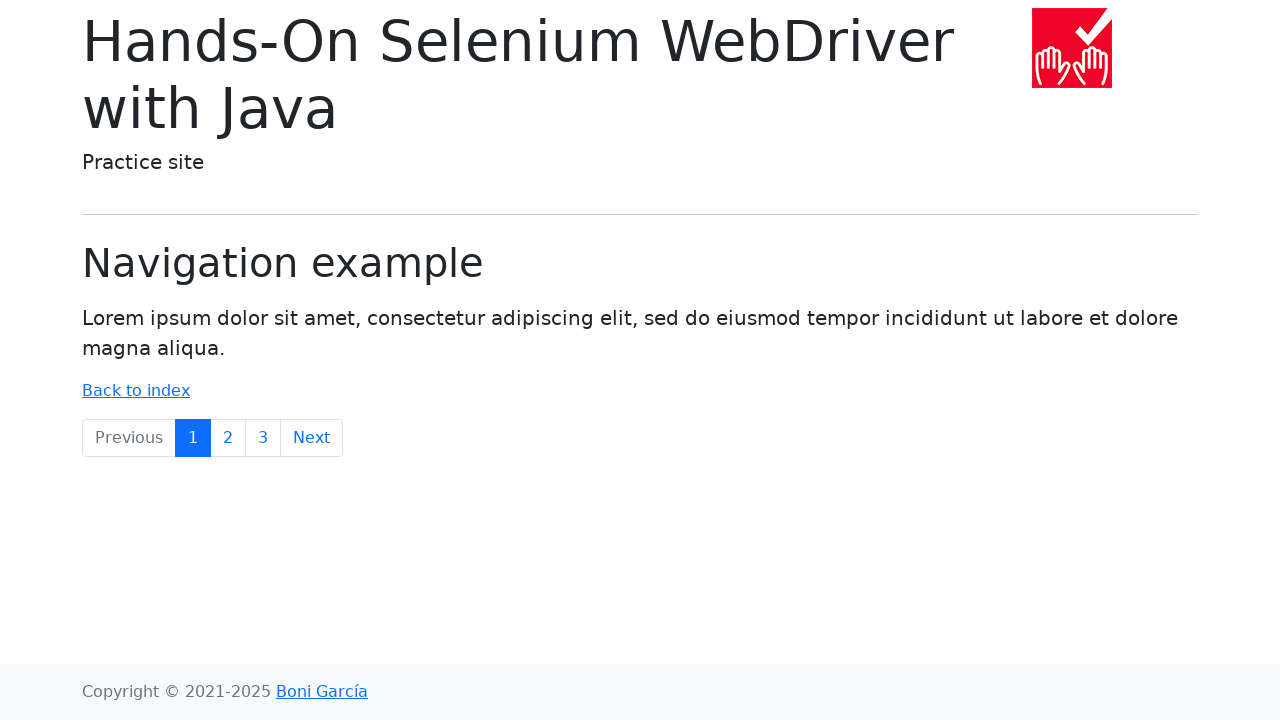

Clicked the image icon at (1072, 48) on xpath=//img[@src = 'img/hands-on-icon.png']
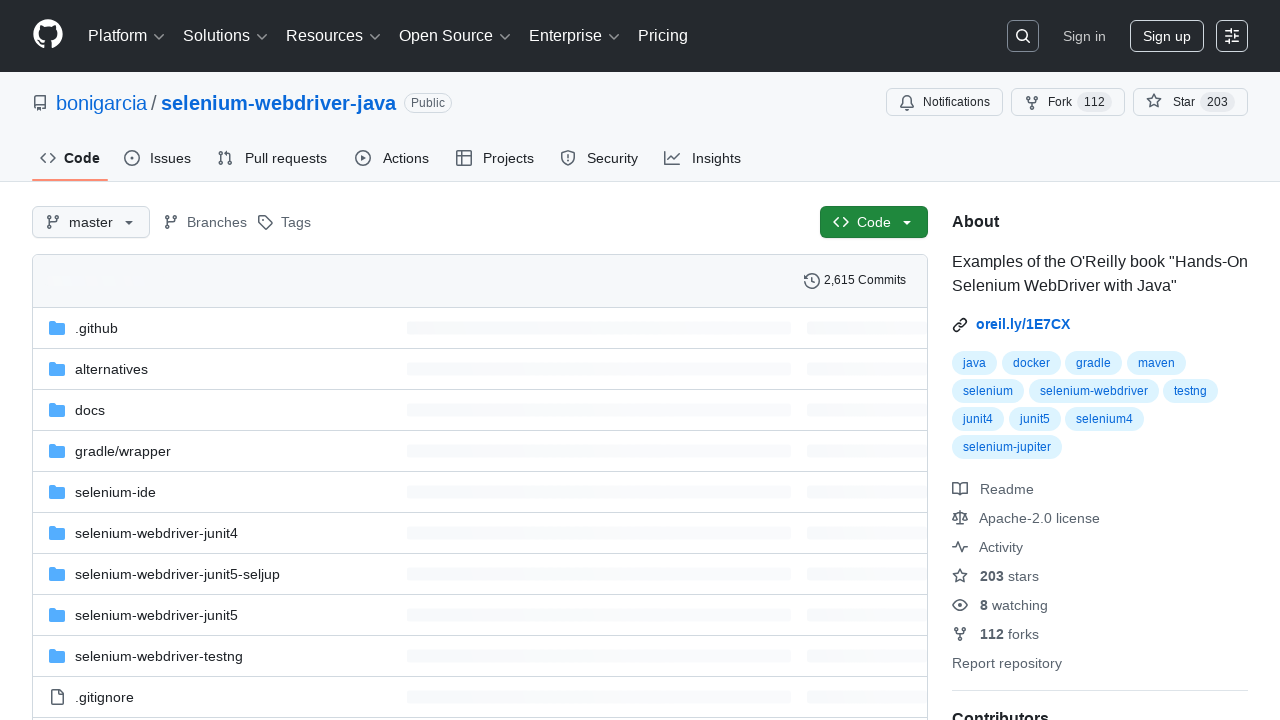

Successfully navigated to GitHub repository
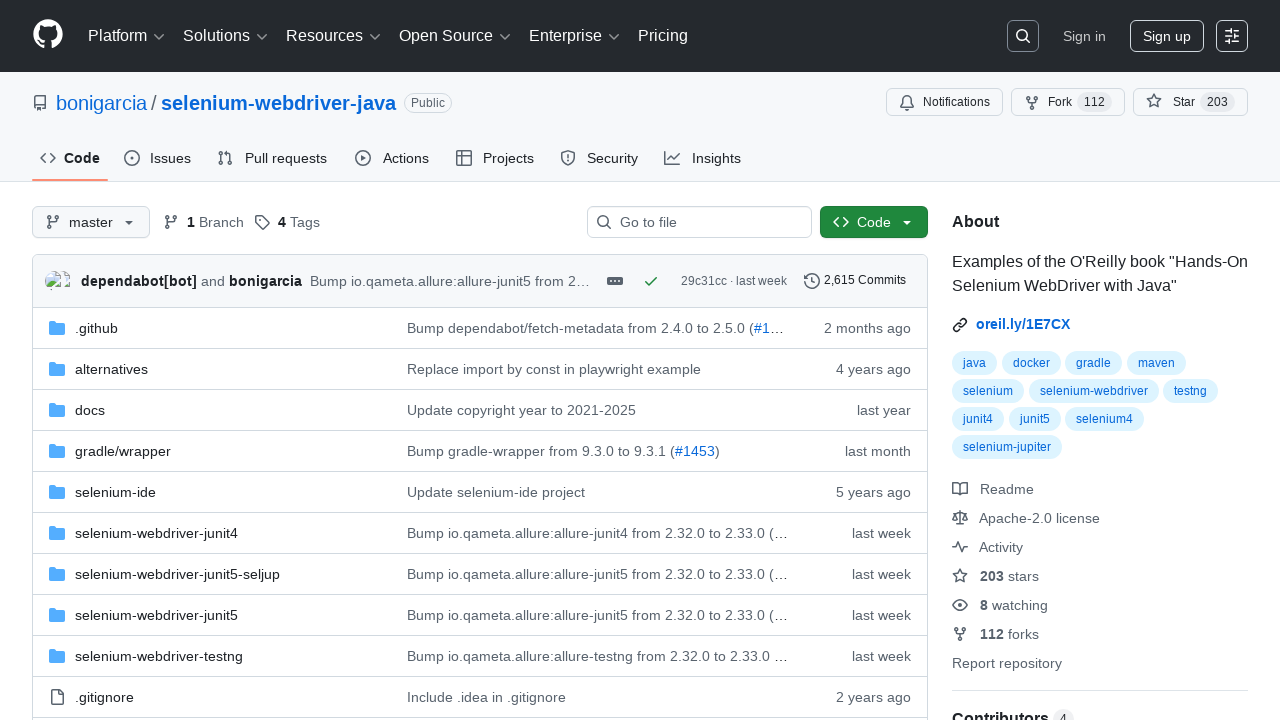

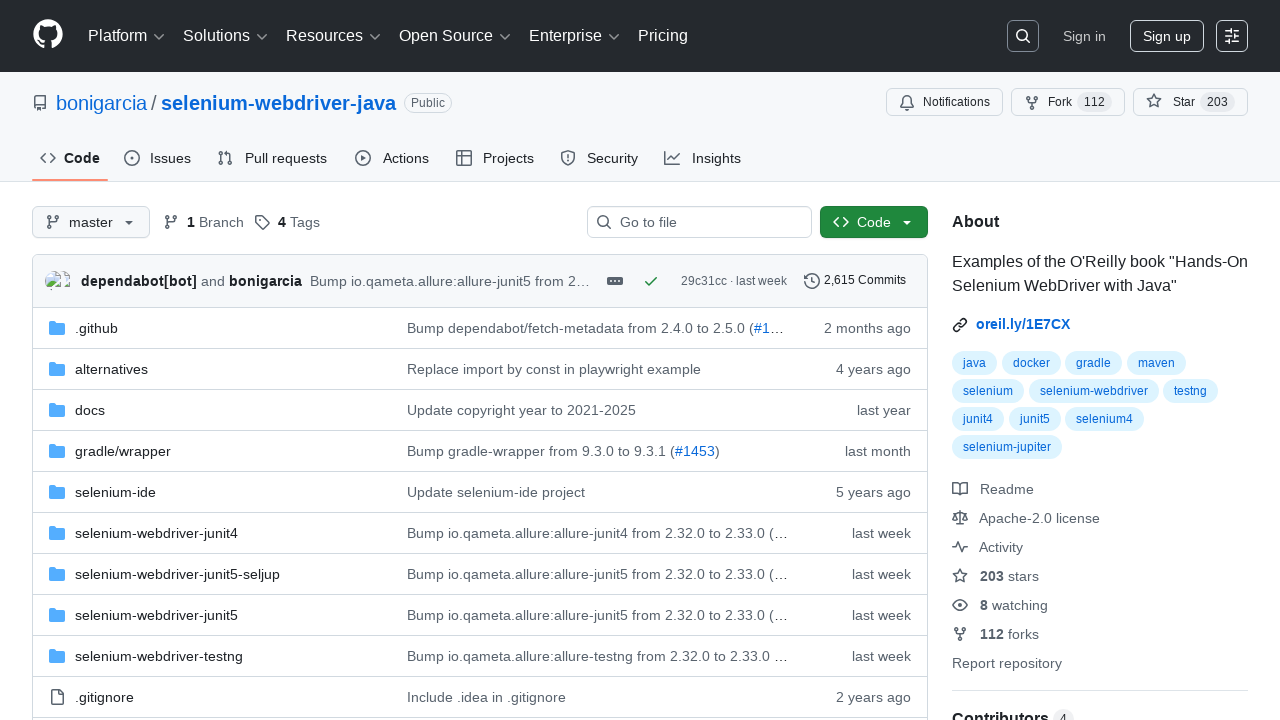